Tests submitting an empty feedback form, clicking Yes, then filling out form fields and verifying the confirmation message styling.

Starting URL: https://kristinek.github.io/site/tasks/provide_feedback

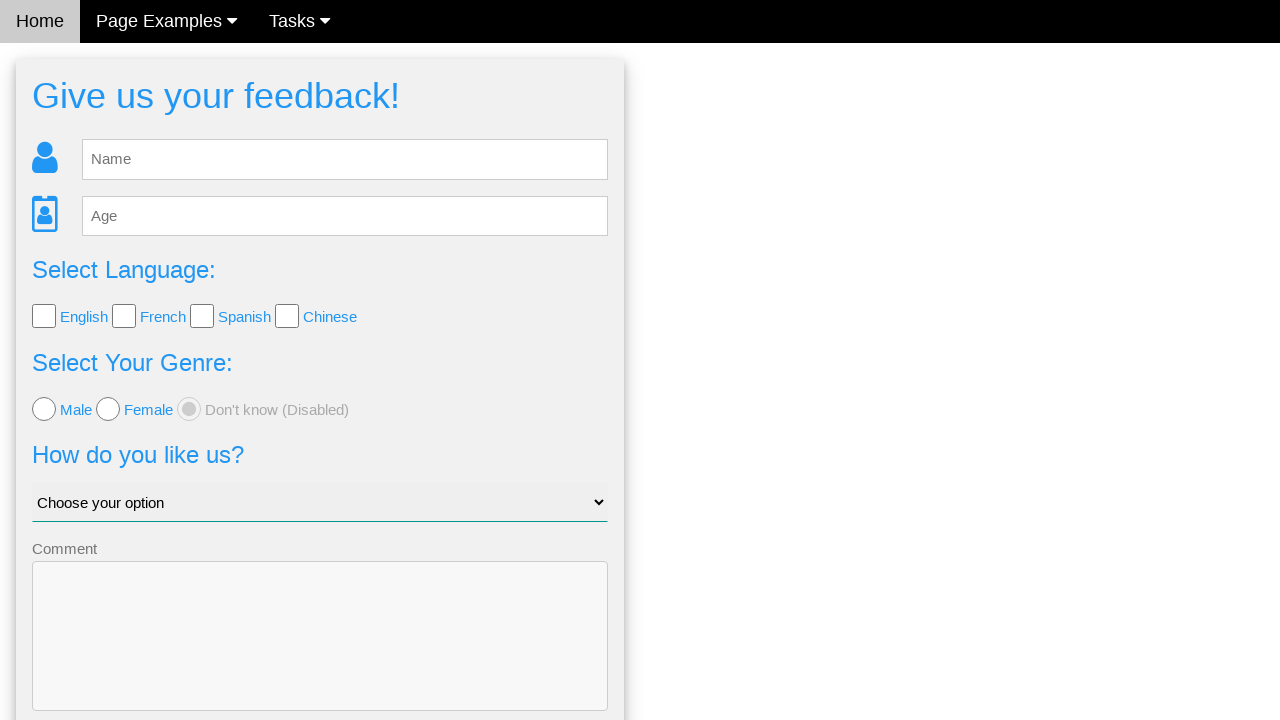

Clicked Submit button without entering feedback at (320, 656) on button[type='submit'], input[type='submit'], .w3-btn
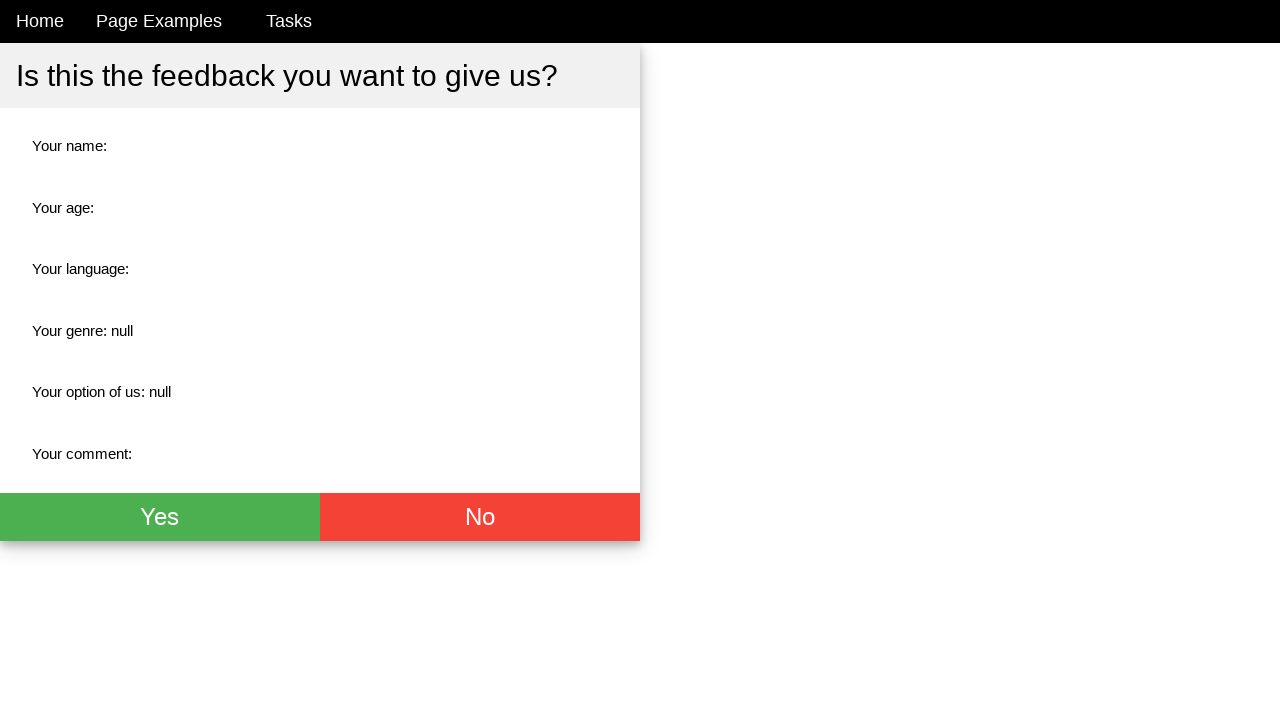

Clicked Yes button on confirmation dialog at (160, 517) on button:has-text('Yes'), .w3-btn:has-text('Yes')
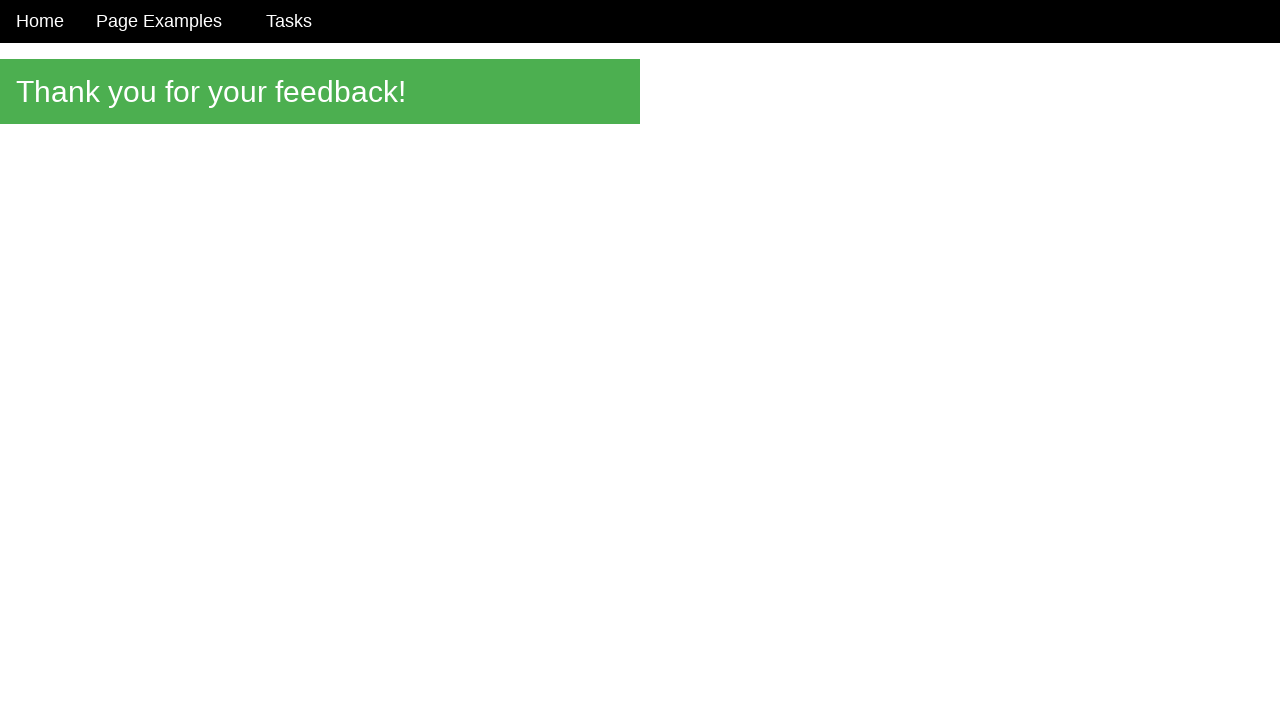

Confirmation message appeared
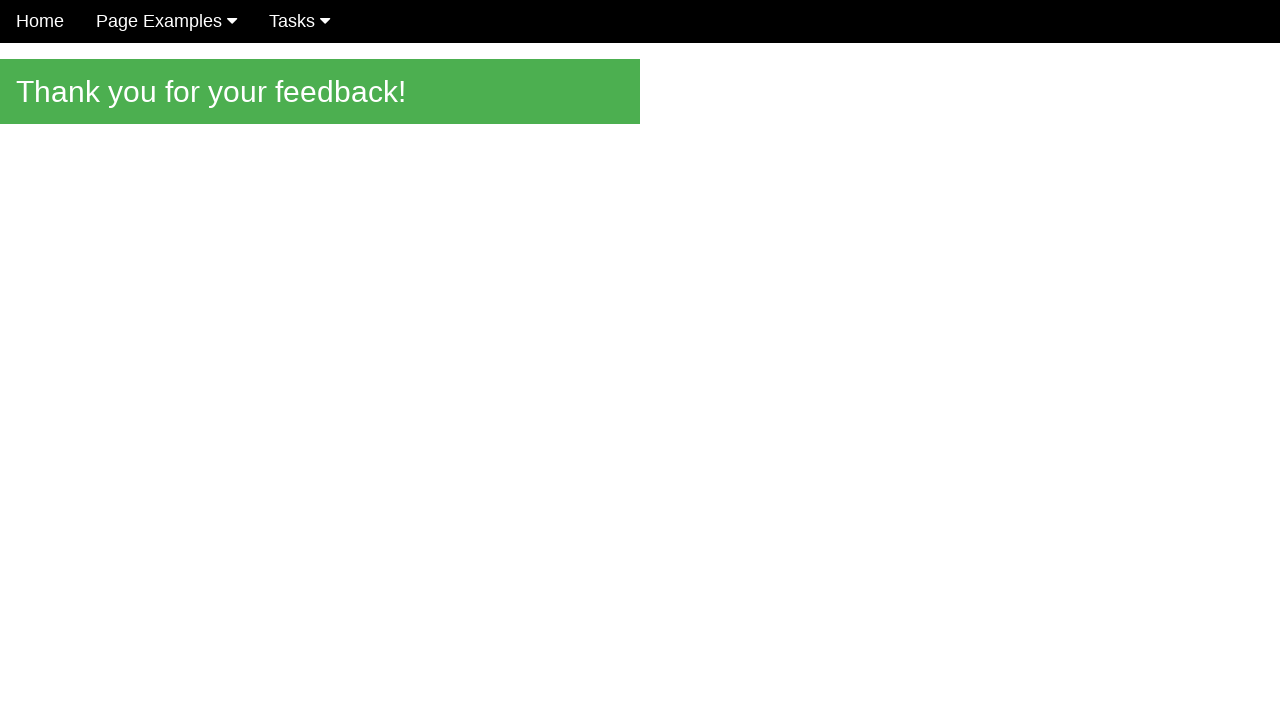

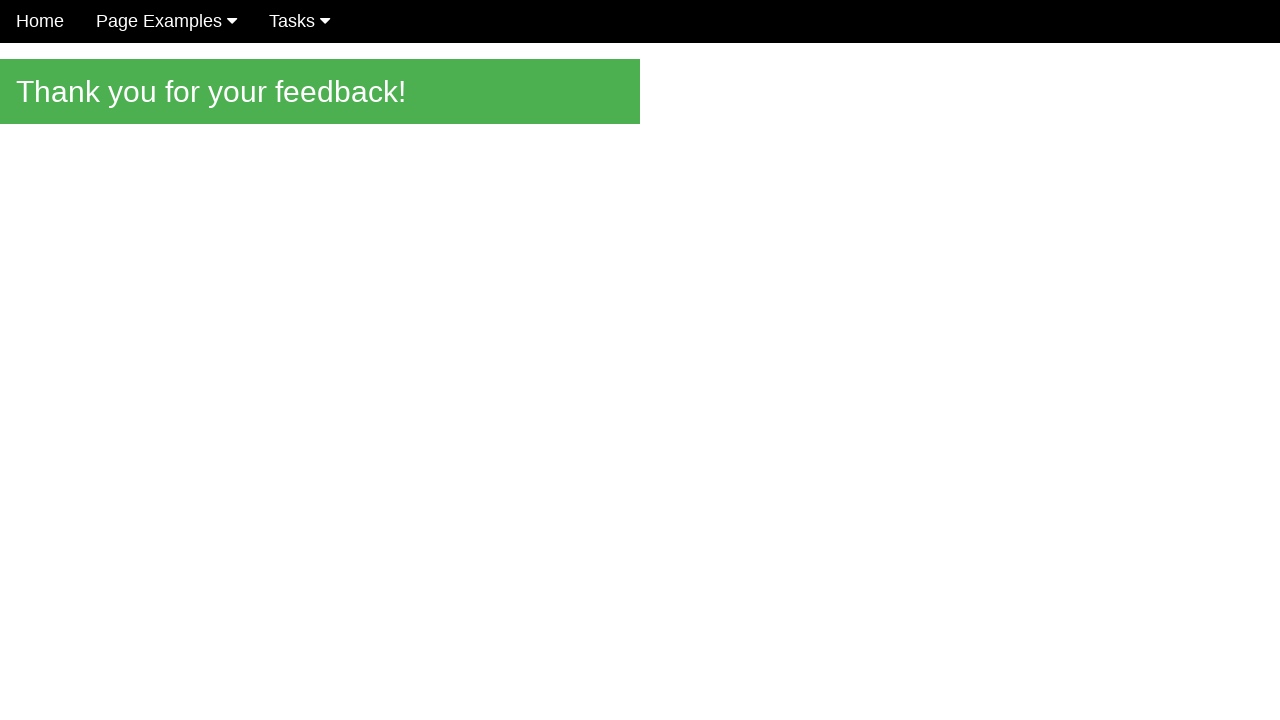